Tests the forgot password flow on Docuport by clicking forgot password link, entering an email address, clicking send, and validating the success message is displayed.

Starting URL: https://beta.docuport.app

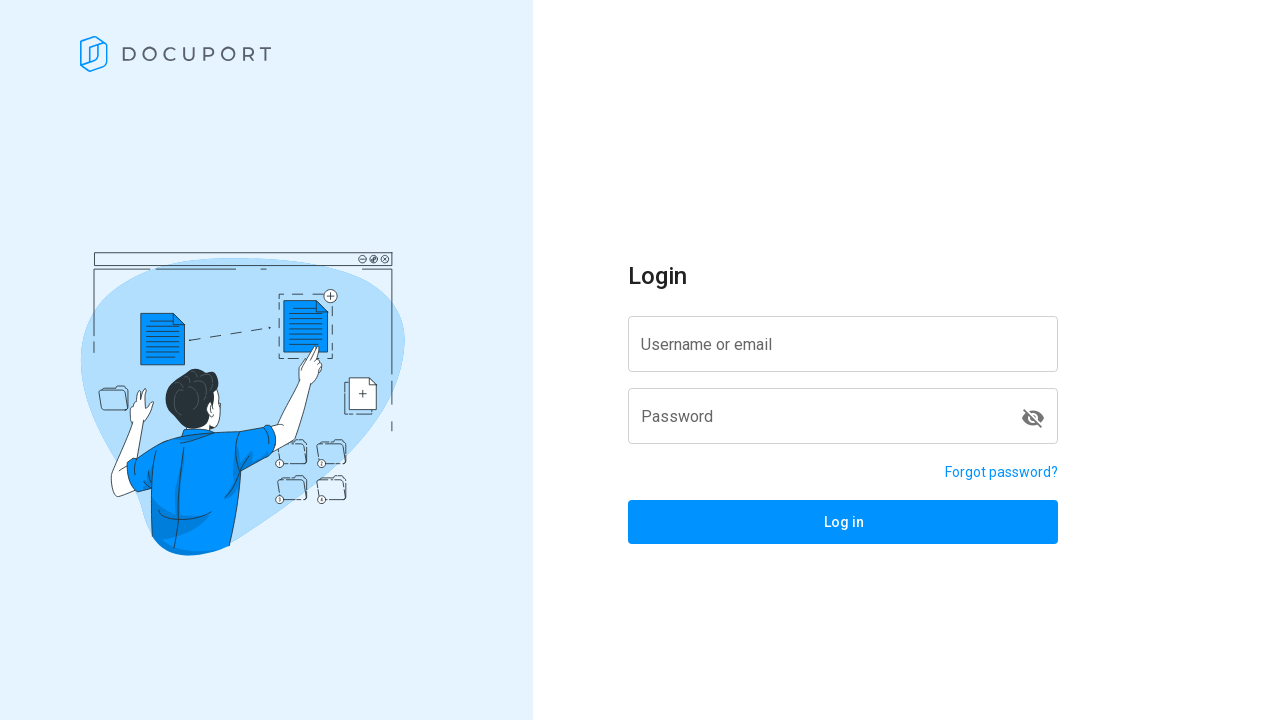

Clicked forgot password link at (1002, 472) on a[href='/reset-password']
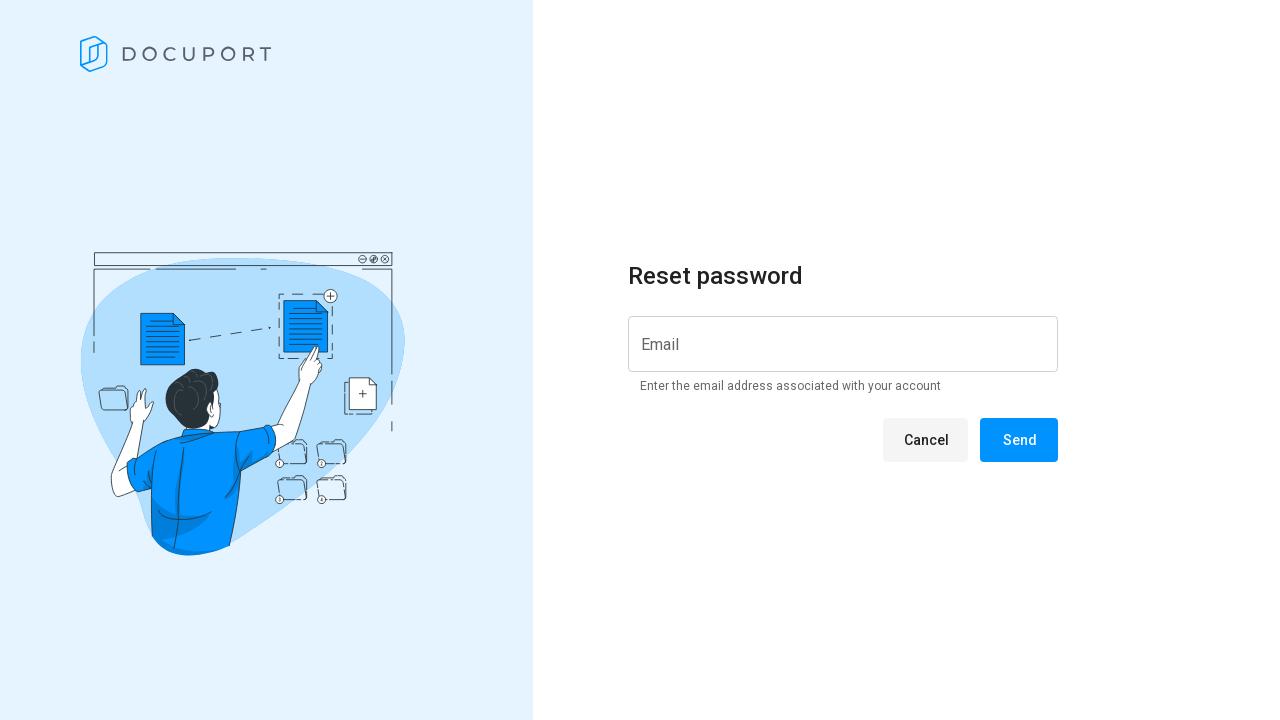

Navigated to reset-password page
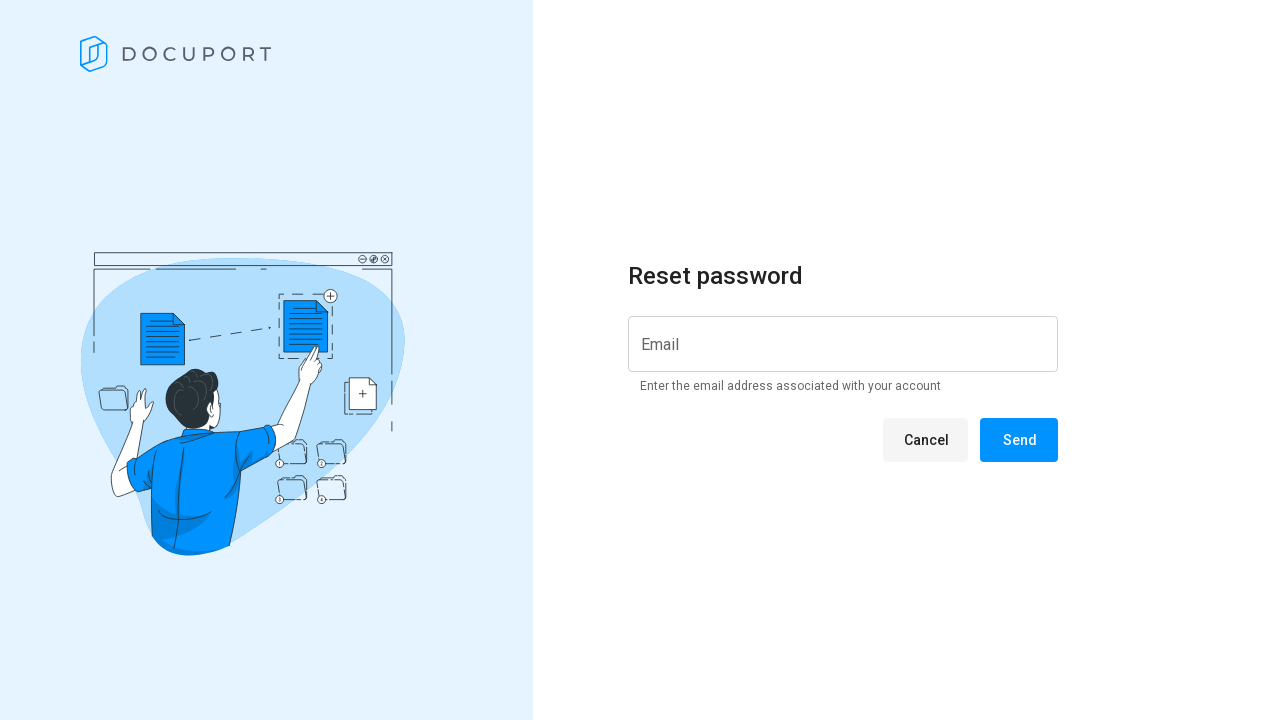

Instruction message 'Enter the email' is displayed
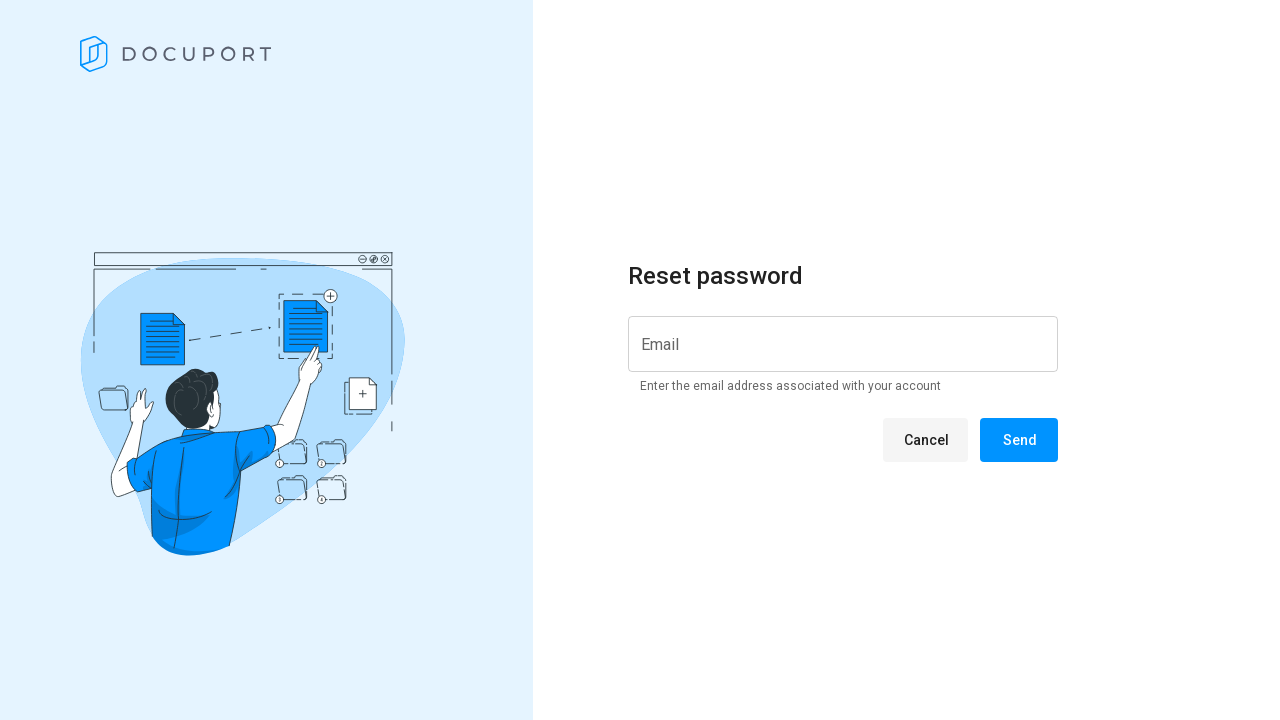

Entered email address 'forgotpasswordtest@gmail.com' in input field on input[id*='input']
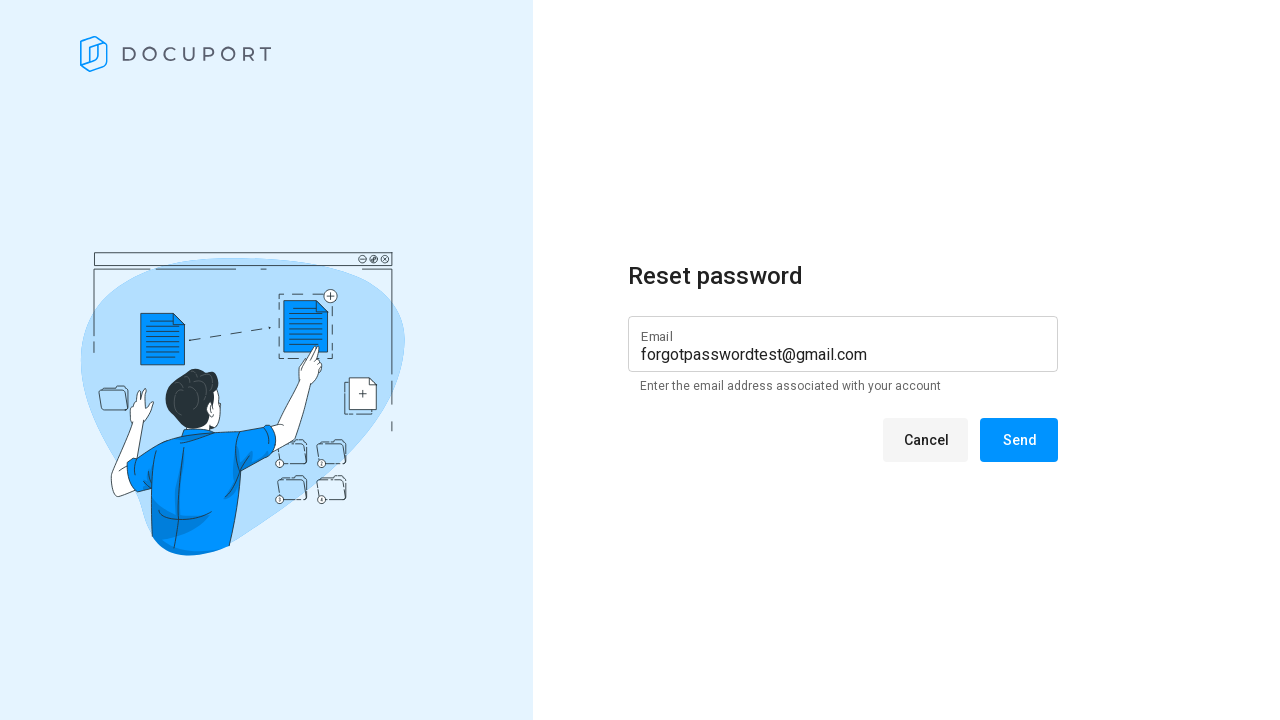

Cancel button is displayed
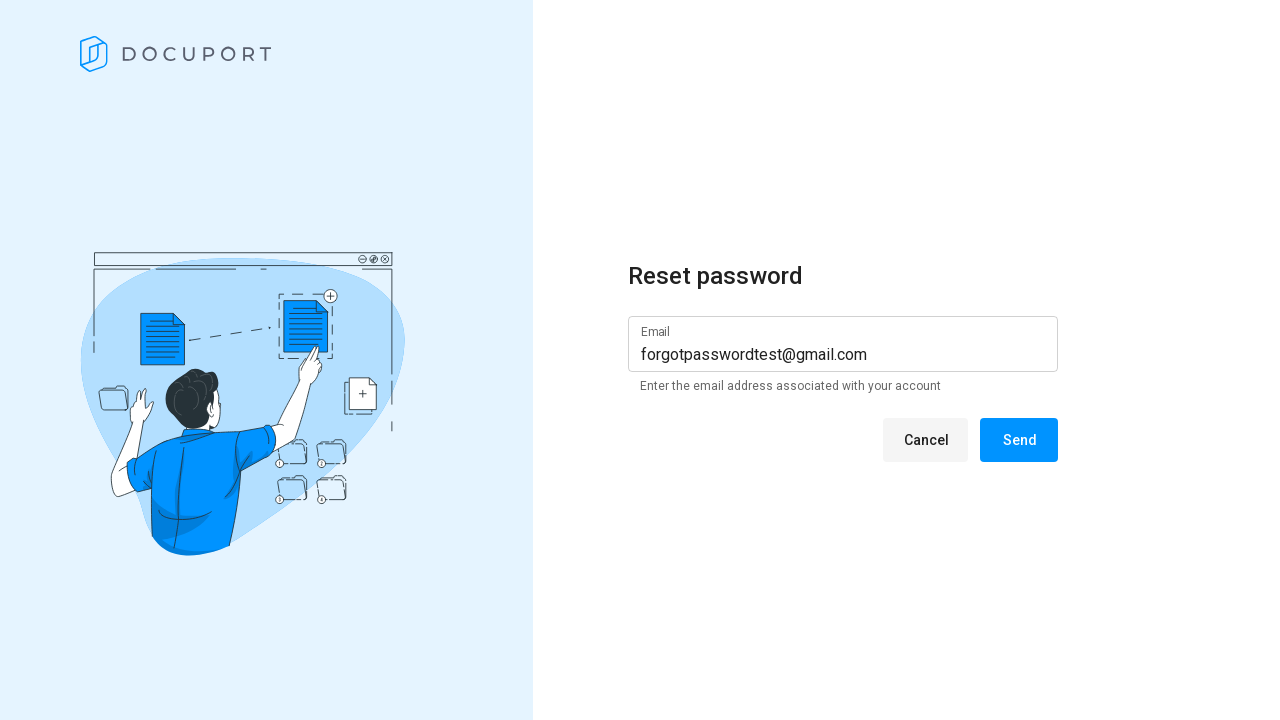

Send button is displayed
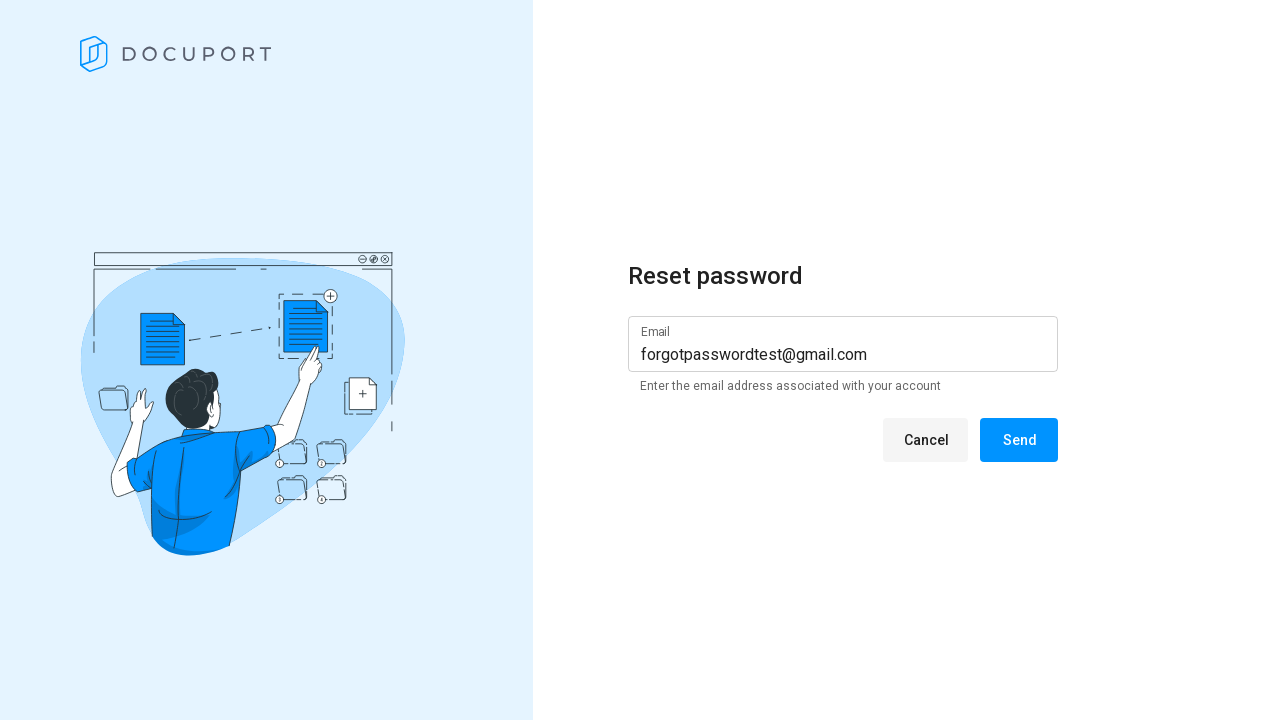

Clicked Send button to submit forgot password request at (1019, 440) on xpath=//span[normalize-space()='Send']
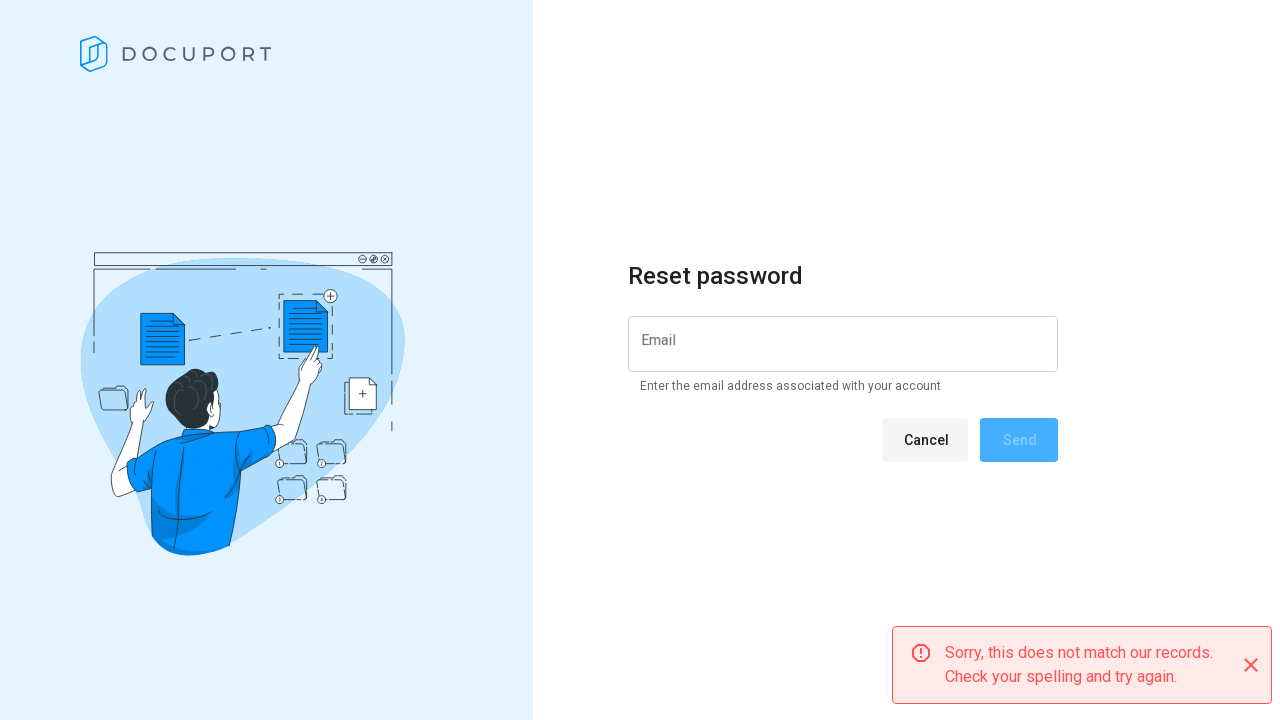

Success message displayed confirming password reset email sent
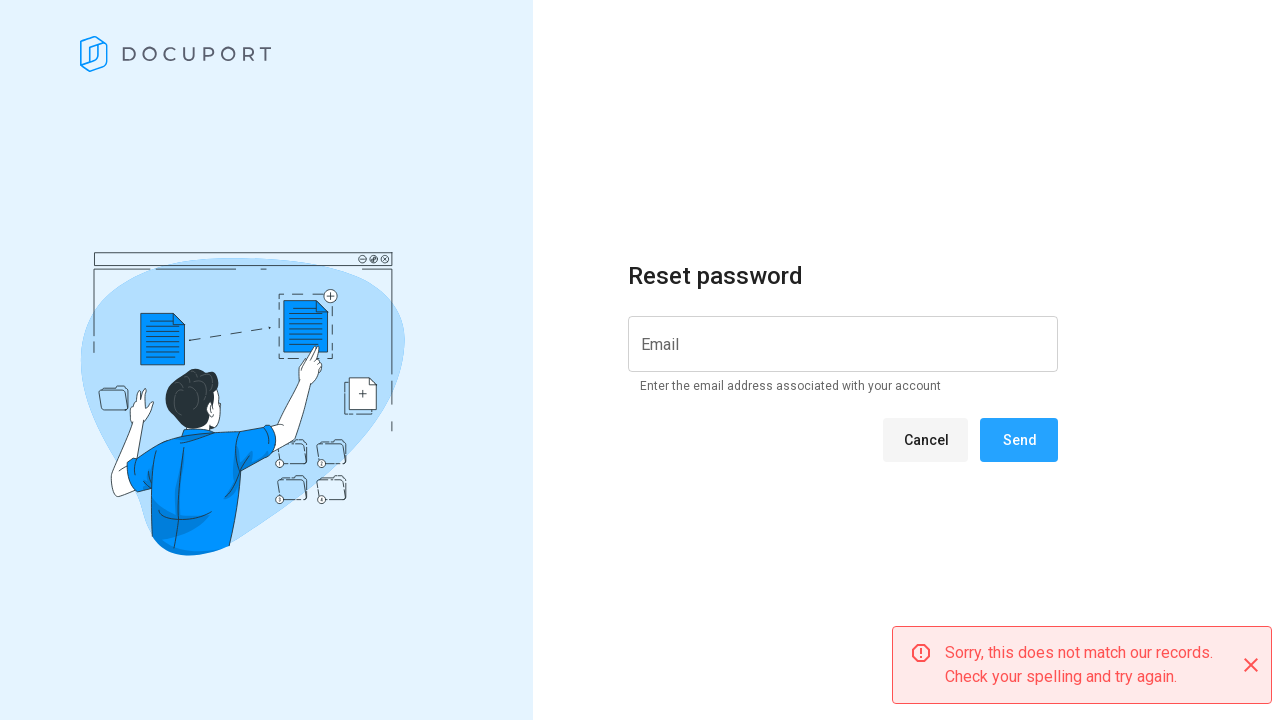

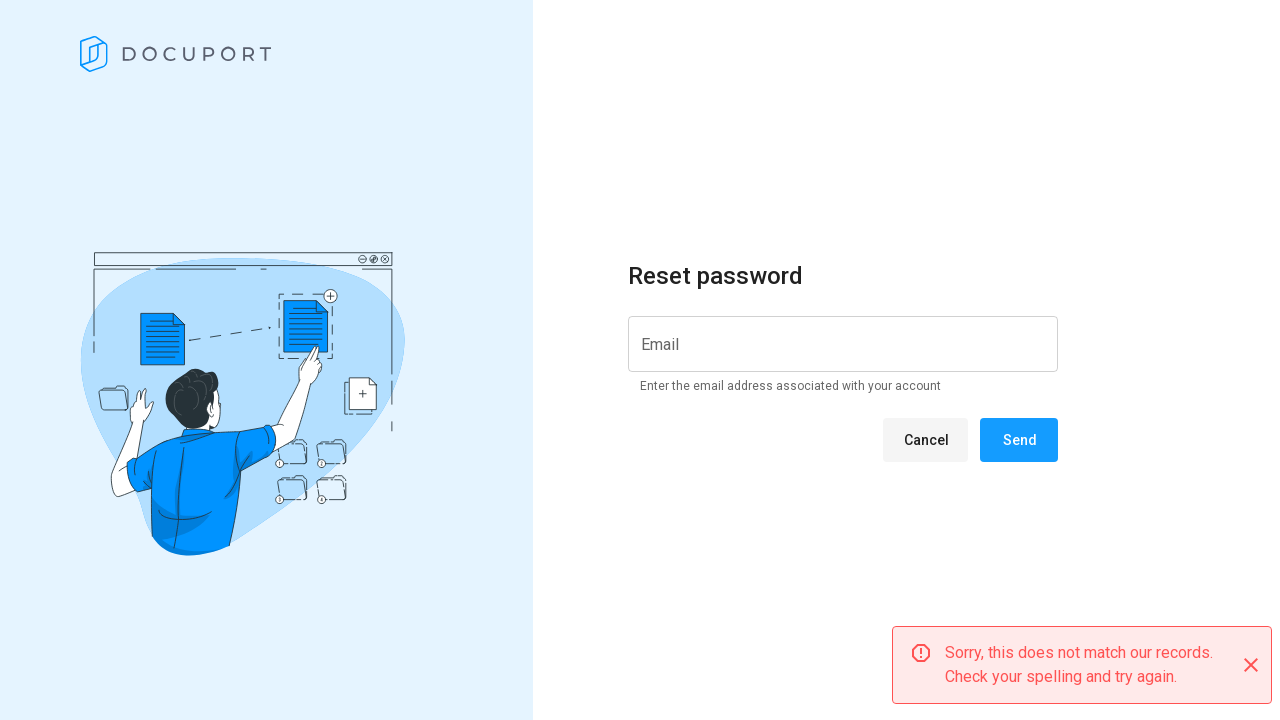